Tests jQuery UI drag and drop functionality by dragging an element from source to target location

Starting URL: http://jqueryui.com/droppable/

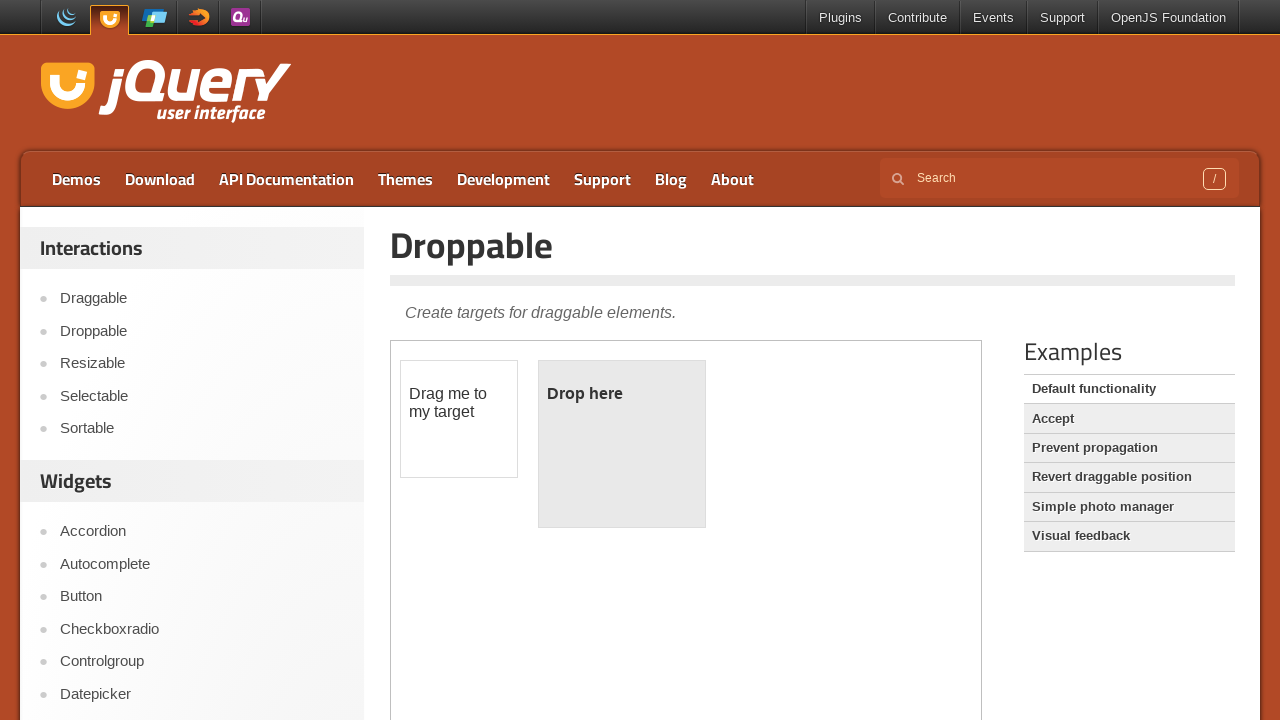

Located iframe containing jQuery UI draggable demo
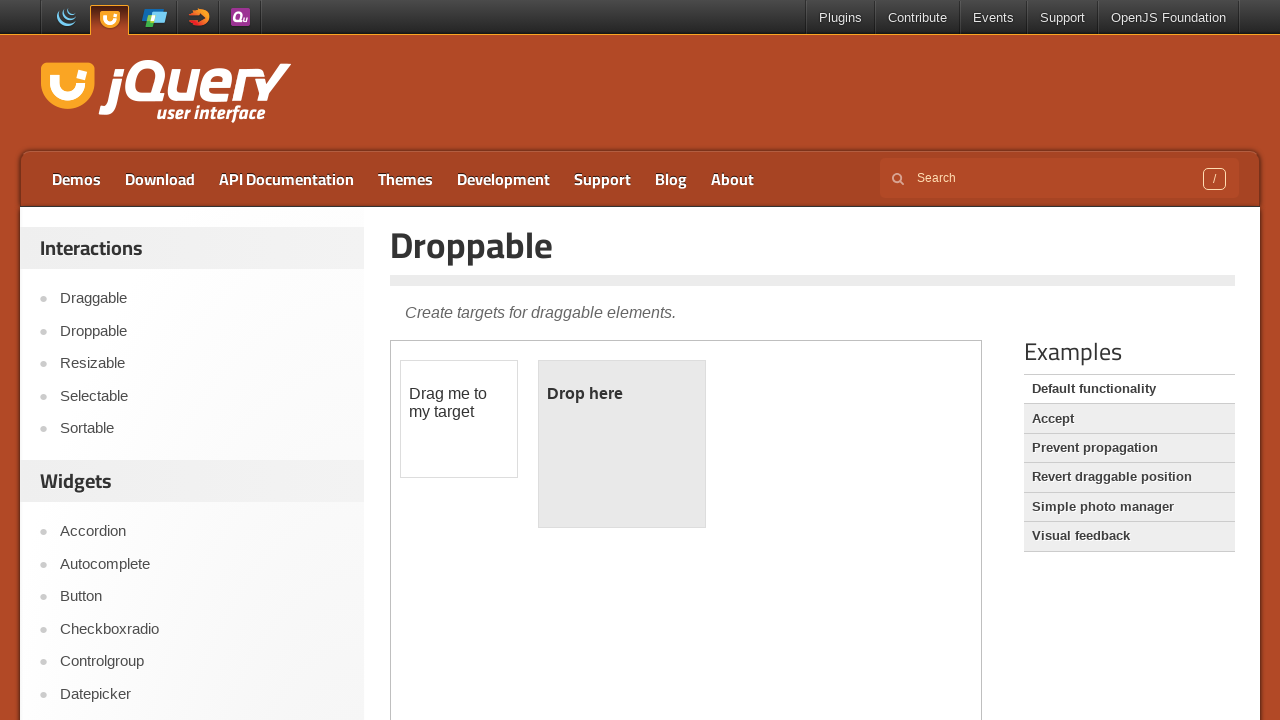

Located draggable element with id 'draggable'
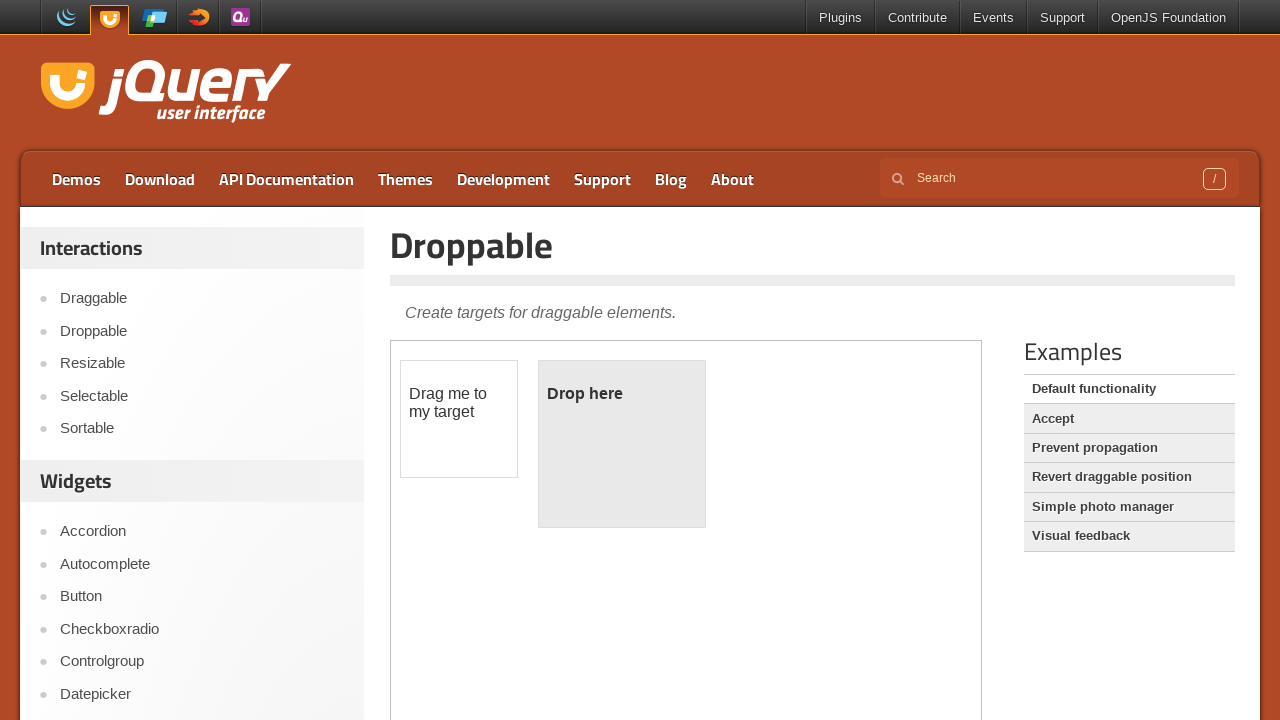

Located droppable target element with id 'droppable'
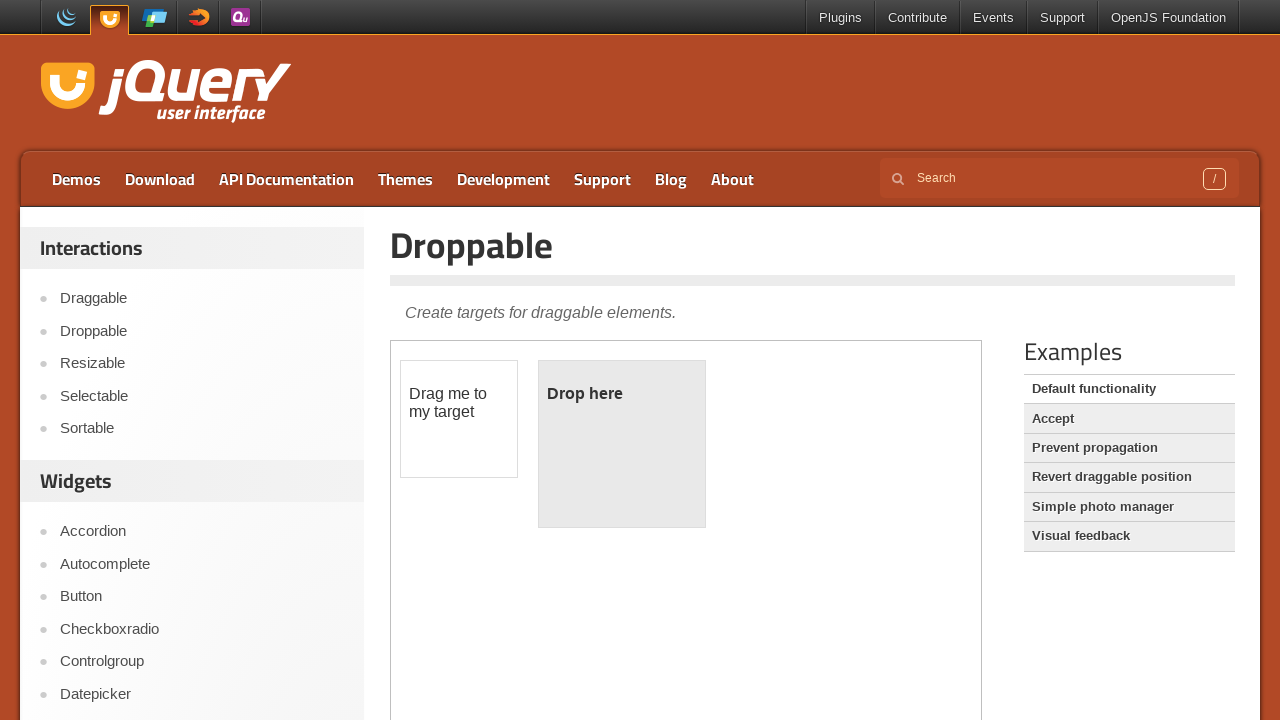

Dragged element from source to target droppable location at (622, 444)
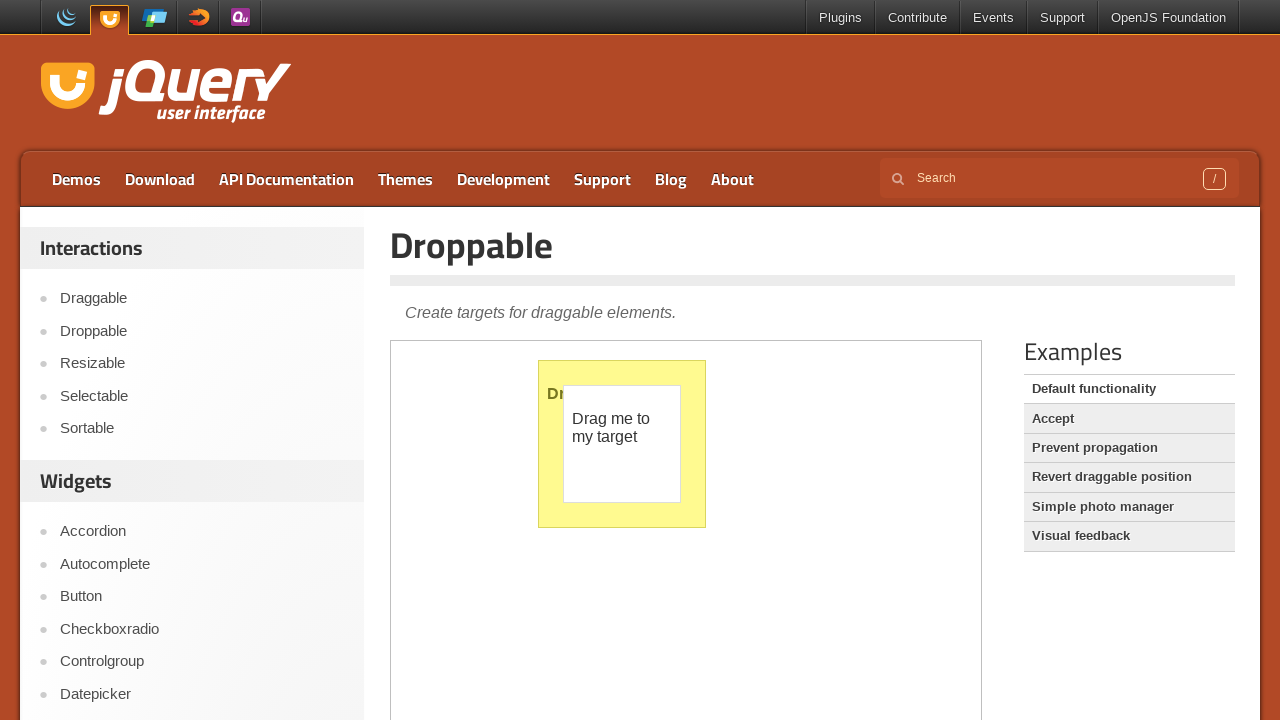

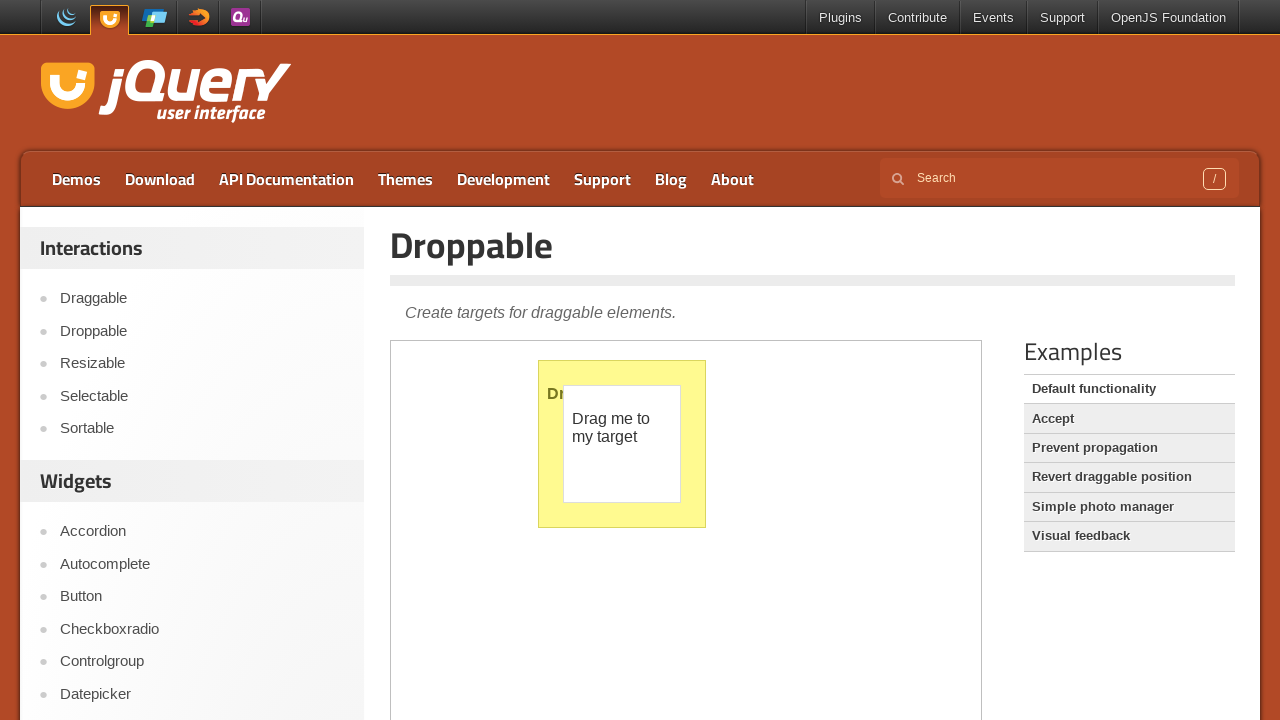